Navigates to the products page by clicking on the Products button

Starting URL: https://automationexercise.com/

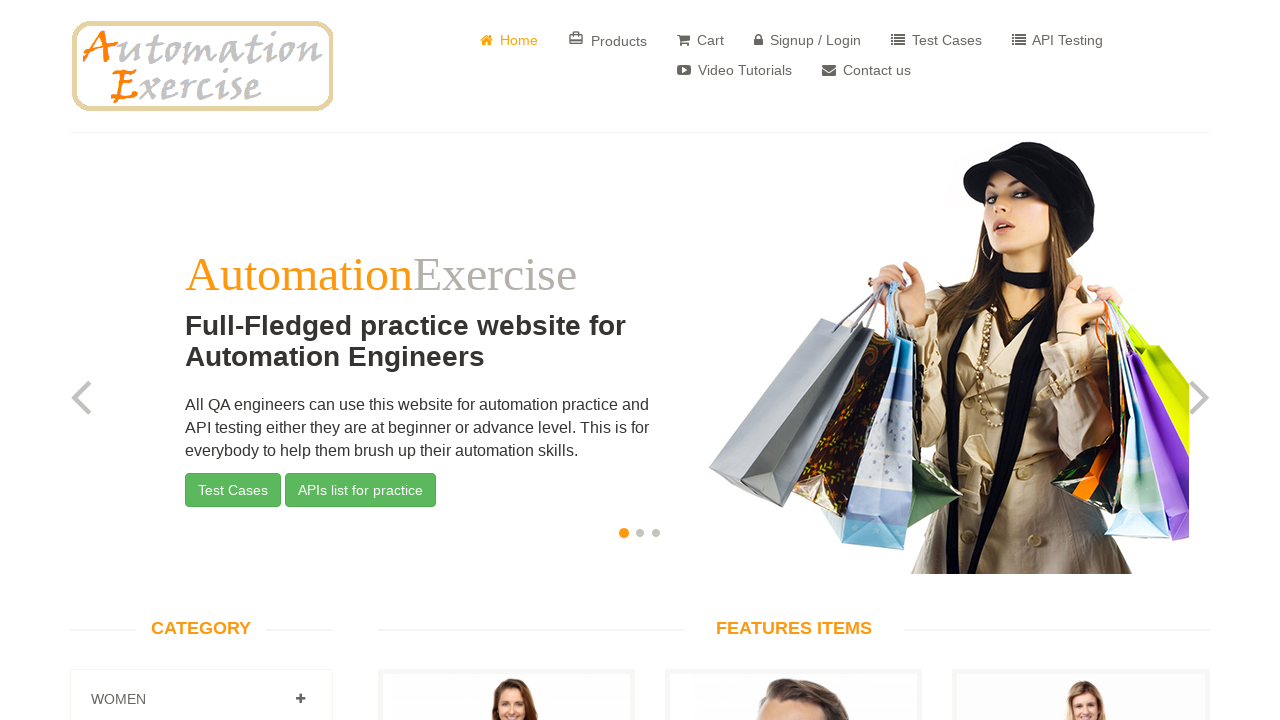

Clicked on Products button to navigate to products page at (608, 40) on a[href='/products']
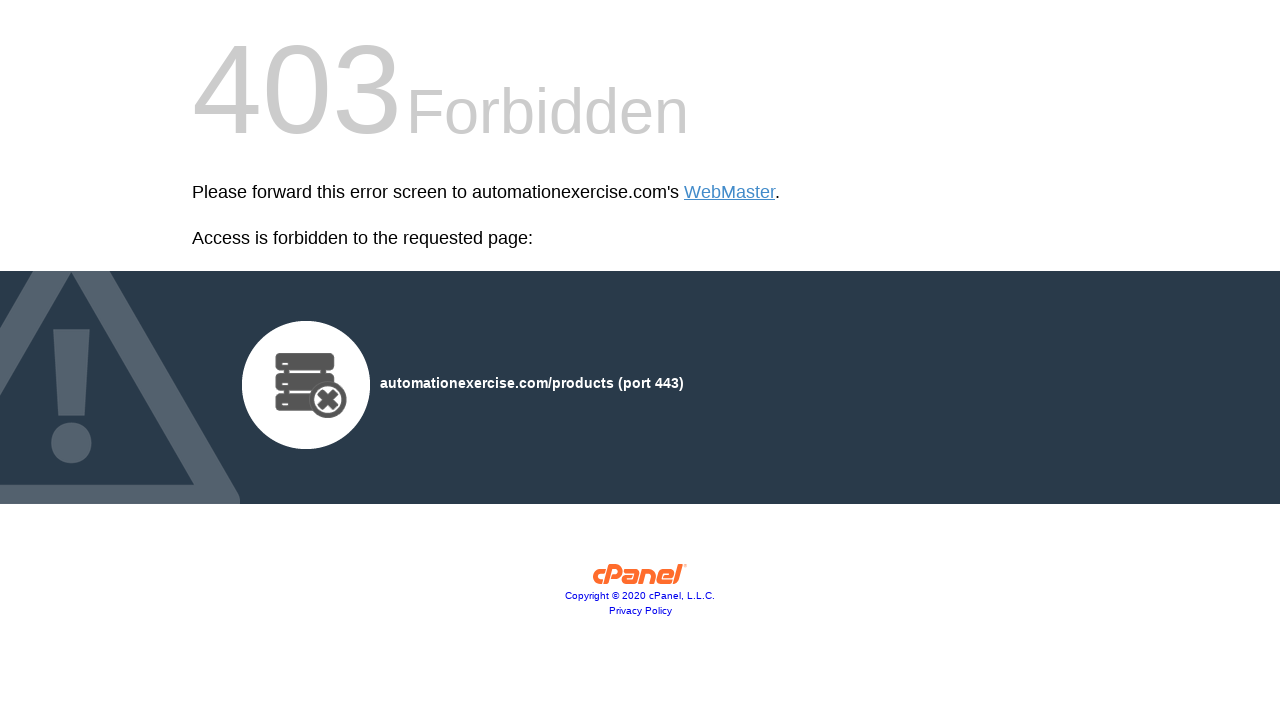

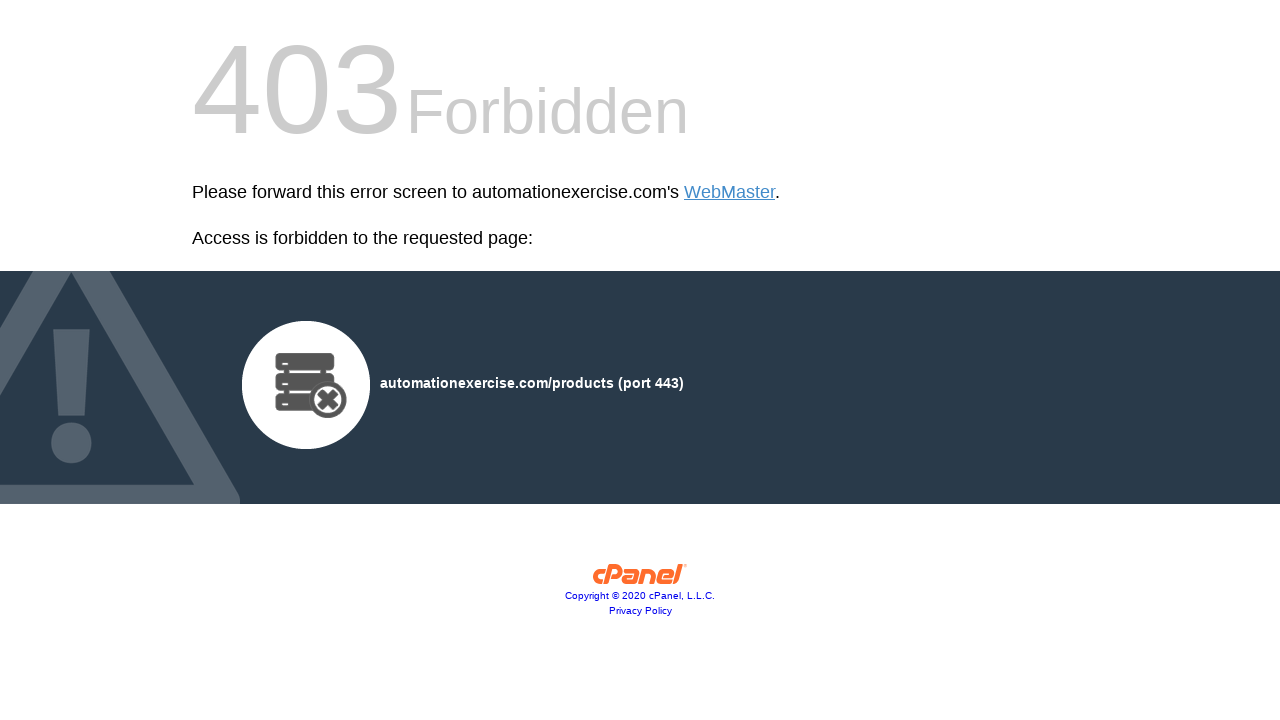